Tests interaction with shadow DOM elements by finding a text input inside a shadow root and entering text into it

Starting URL: http://watir.com/examples/shadow_dom.html

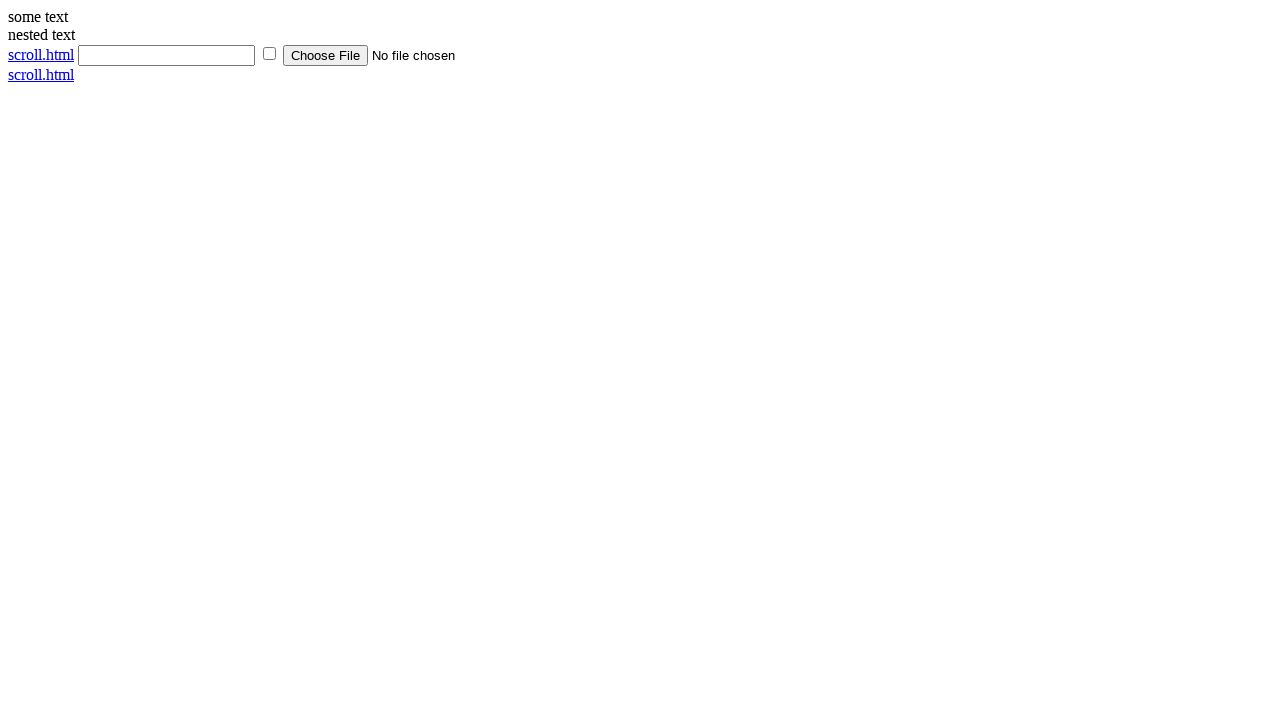

Navigated to shadow DOM example page
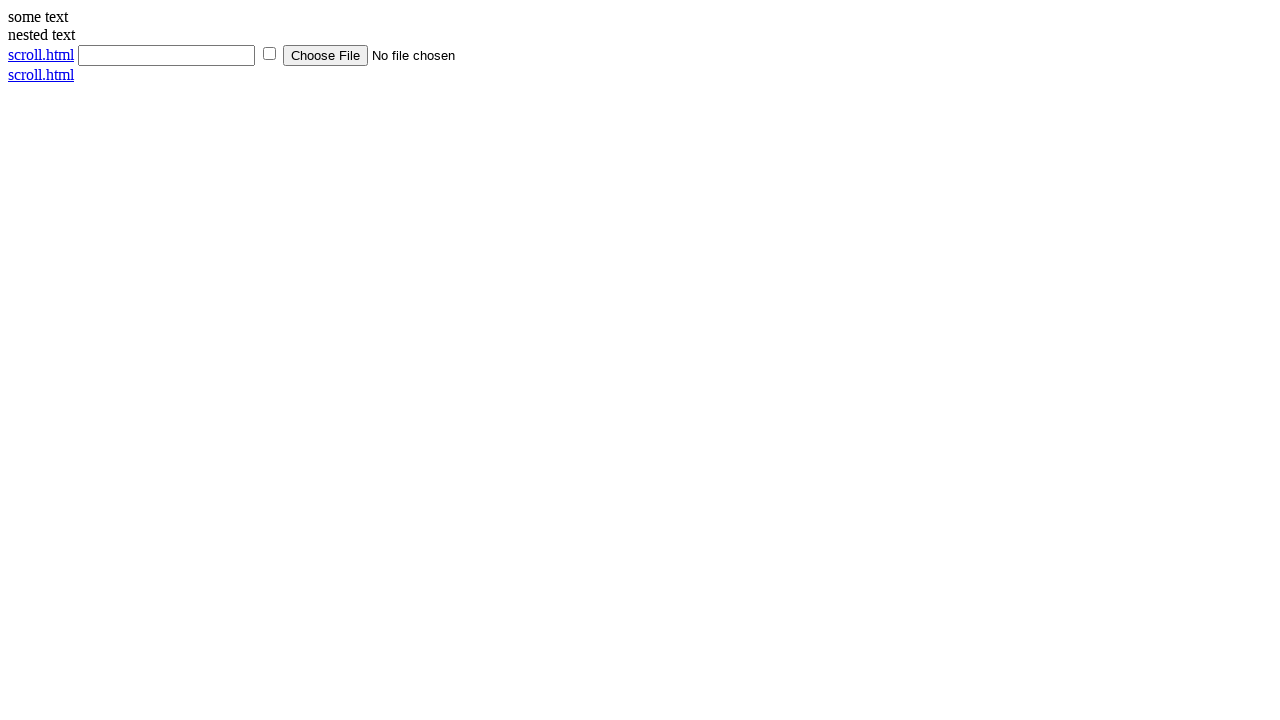

Located shadow host element with ID 'shadow_host'
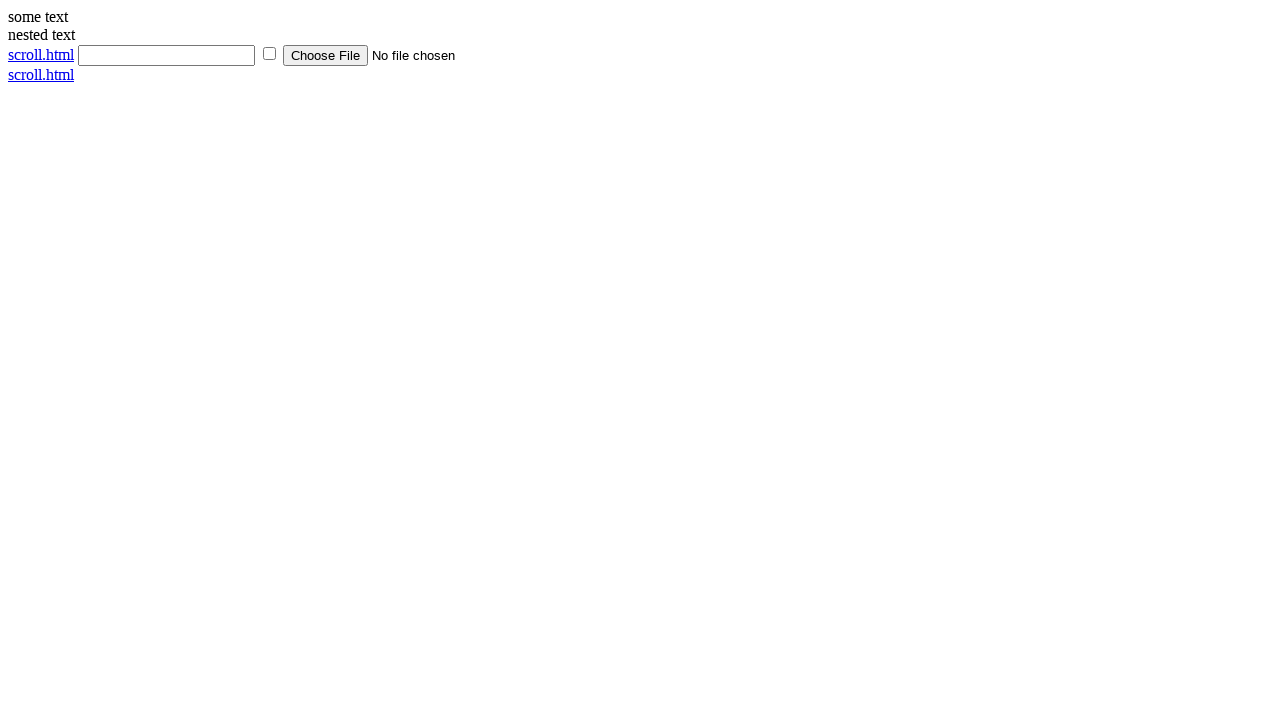

Accessed shadow root and located text input element within it
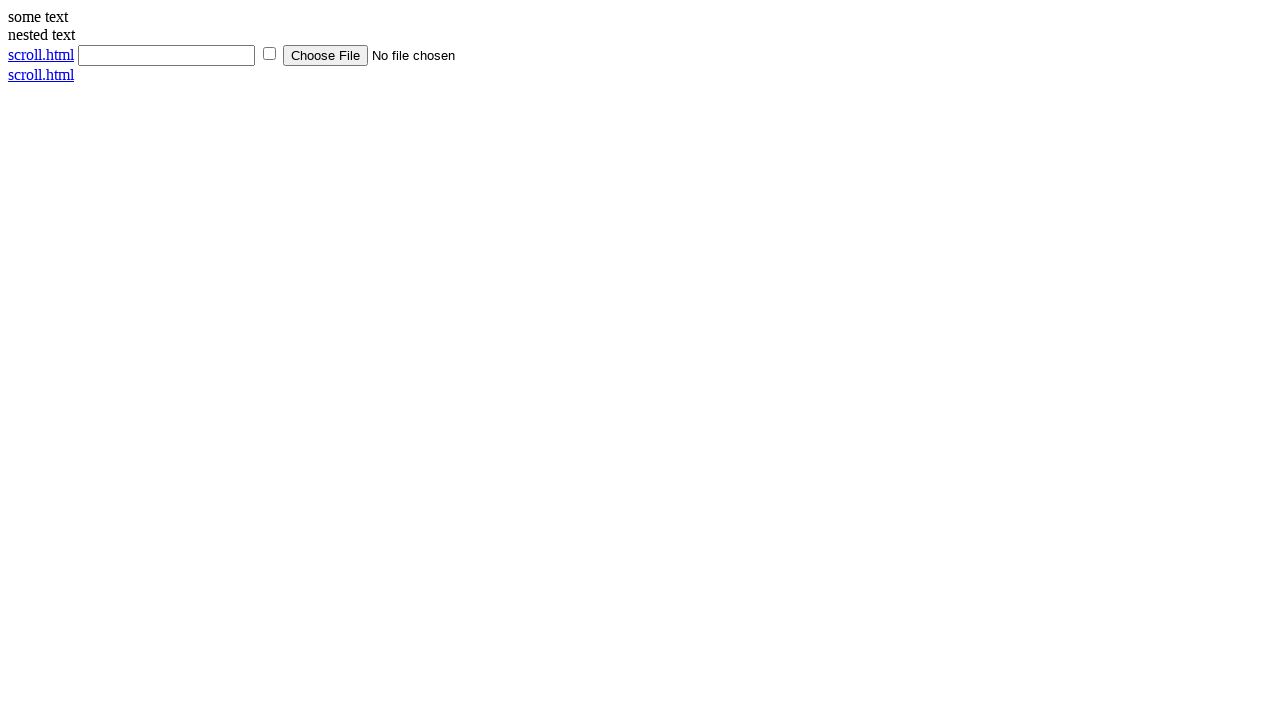

Entered text 'Yaşar' into shadow DOM input field
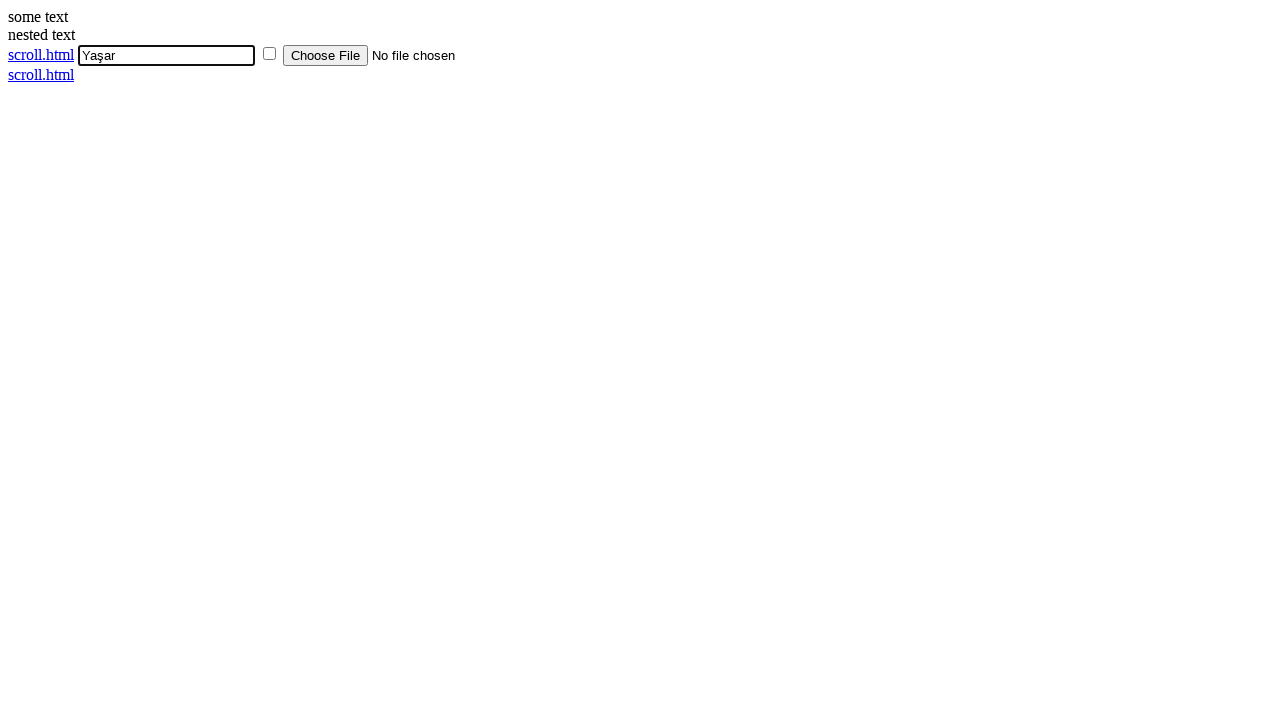

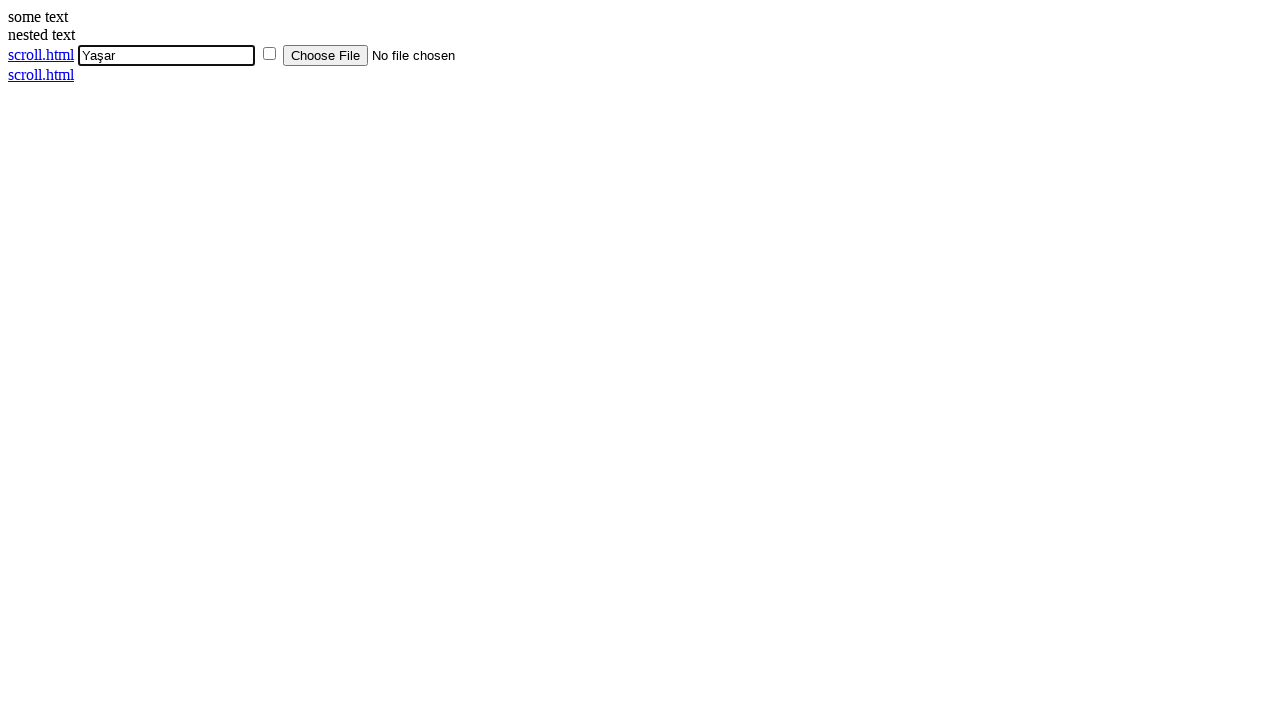